Verifies that the browser navigates to the correct GoDaddy India URL

Starting URL: https://www.godaddy.com/en-in

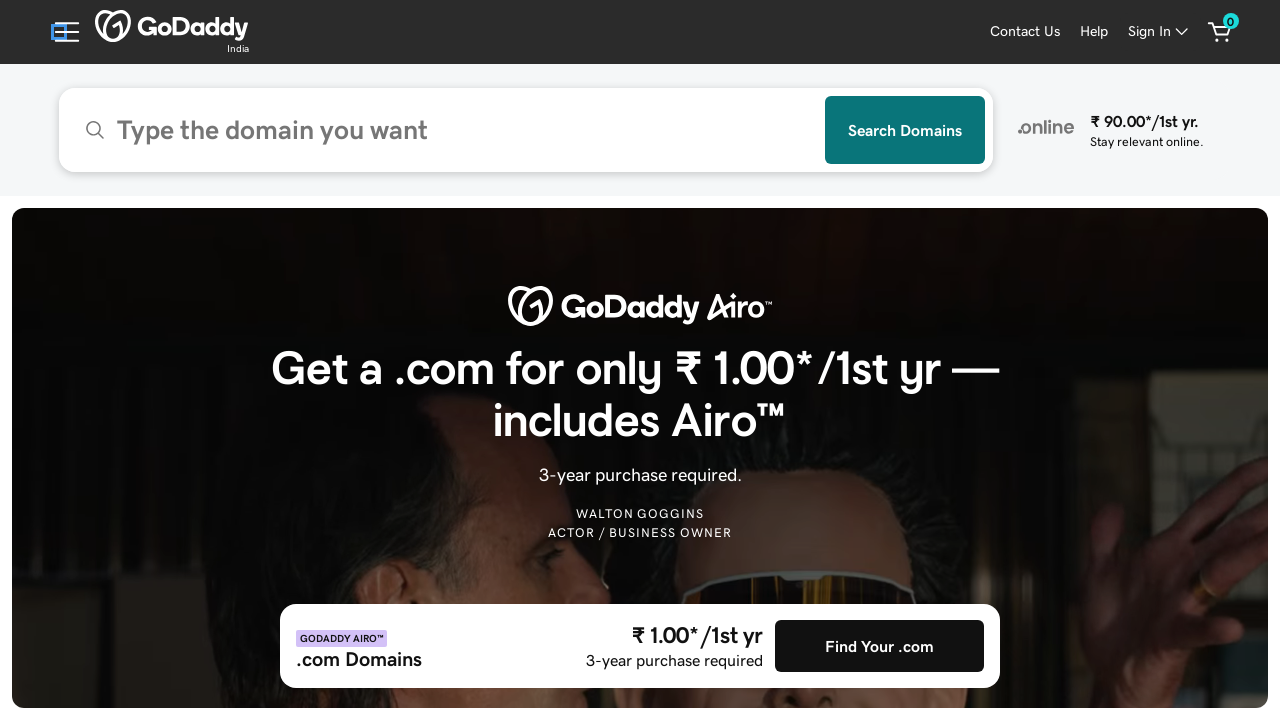

Verified browser navigated to correct GoDaddy India URL (https://www.godaddy.com/en-in)
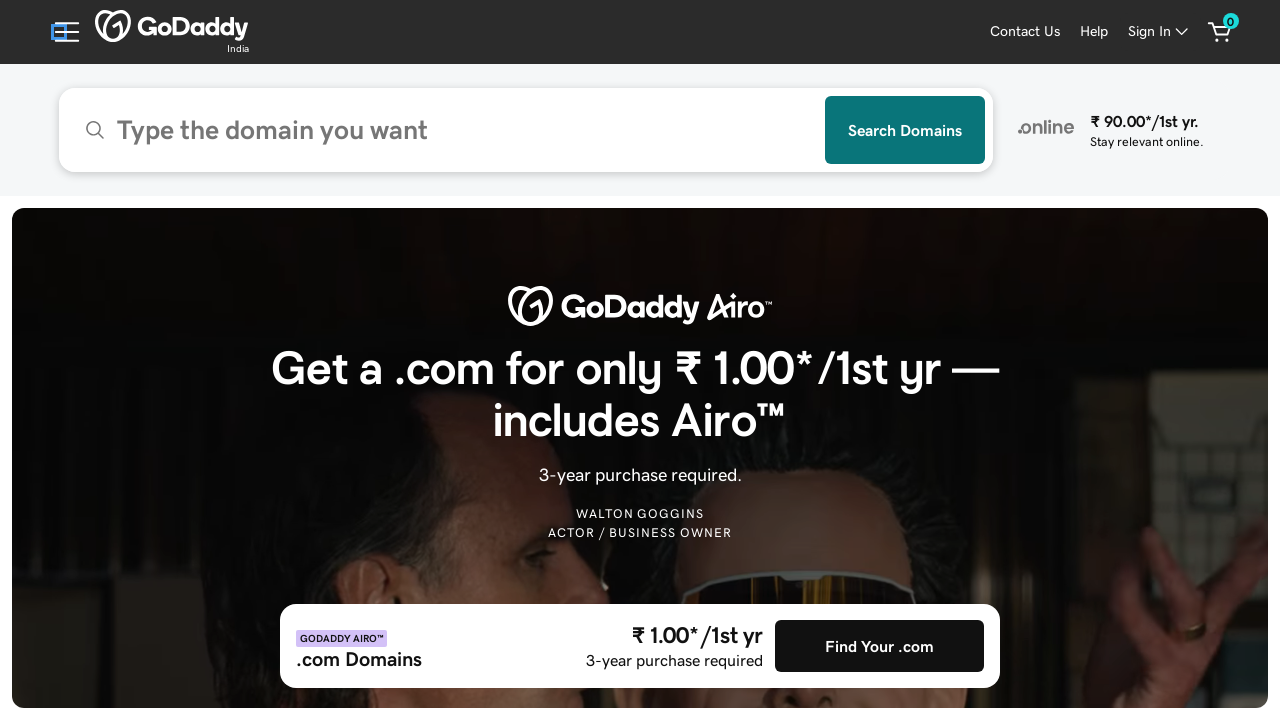

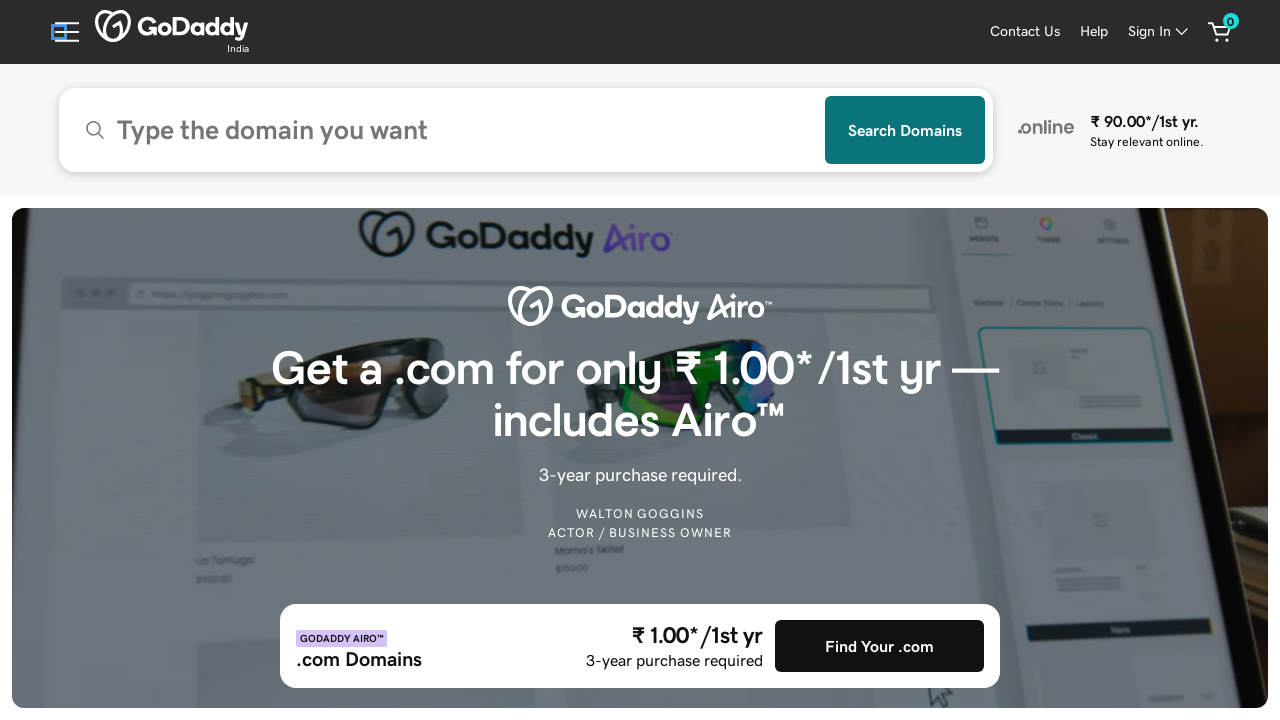